Tests date picker by directly filling in a specific date value

Starting URL: https://testautomationpractice.blogspot.com/

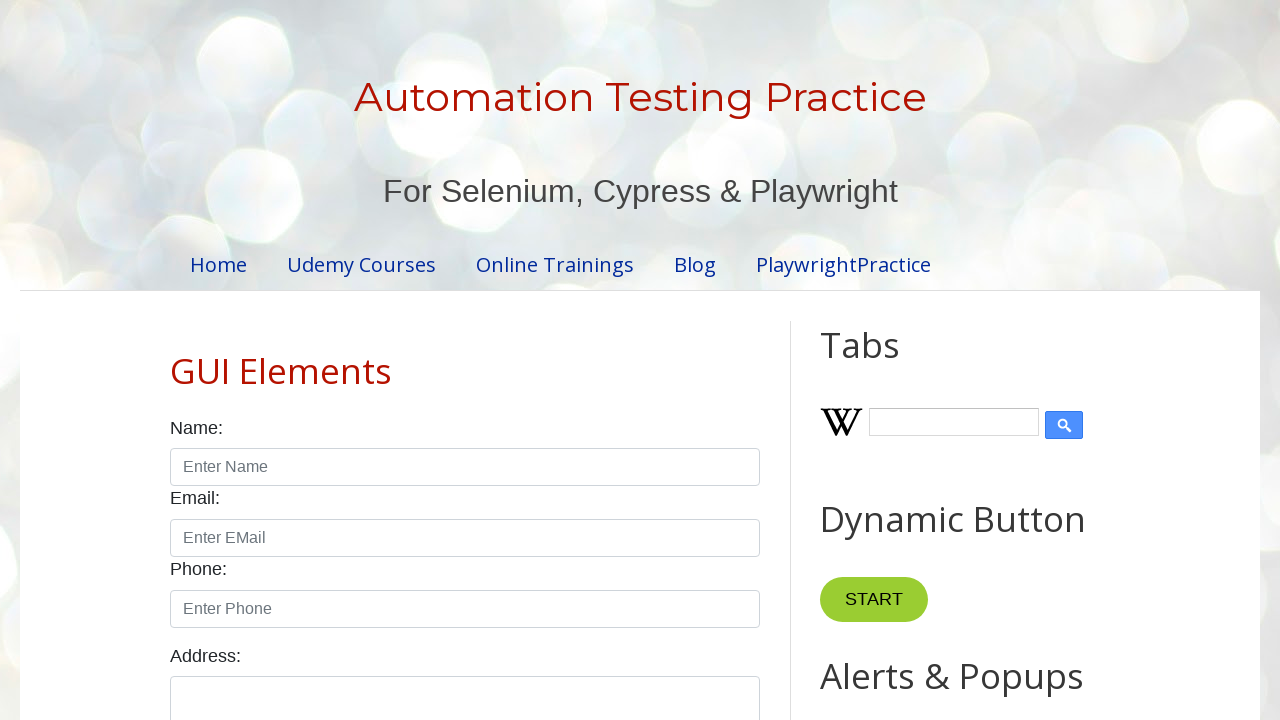

Navigated to test automation practice website
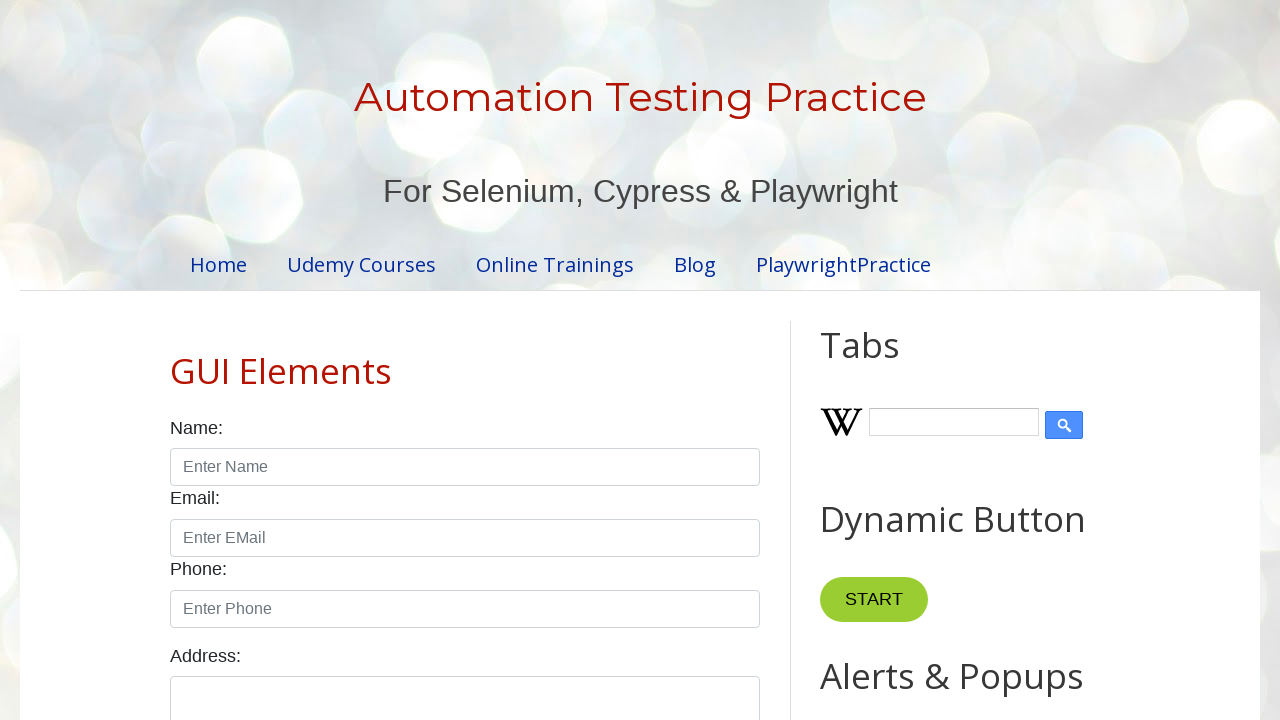

Filled date picker with date value 12/29/2024 on #datepicker
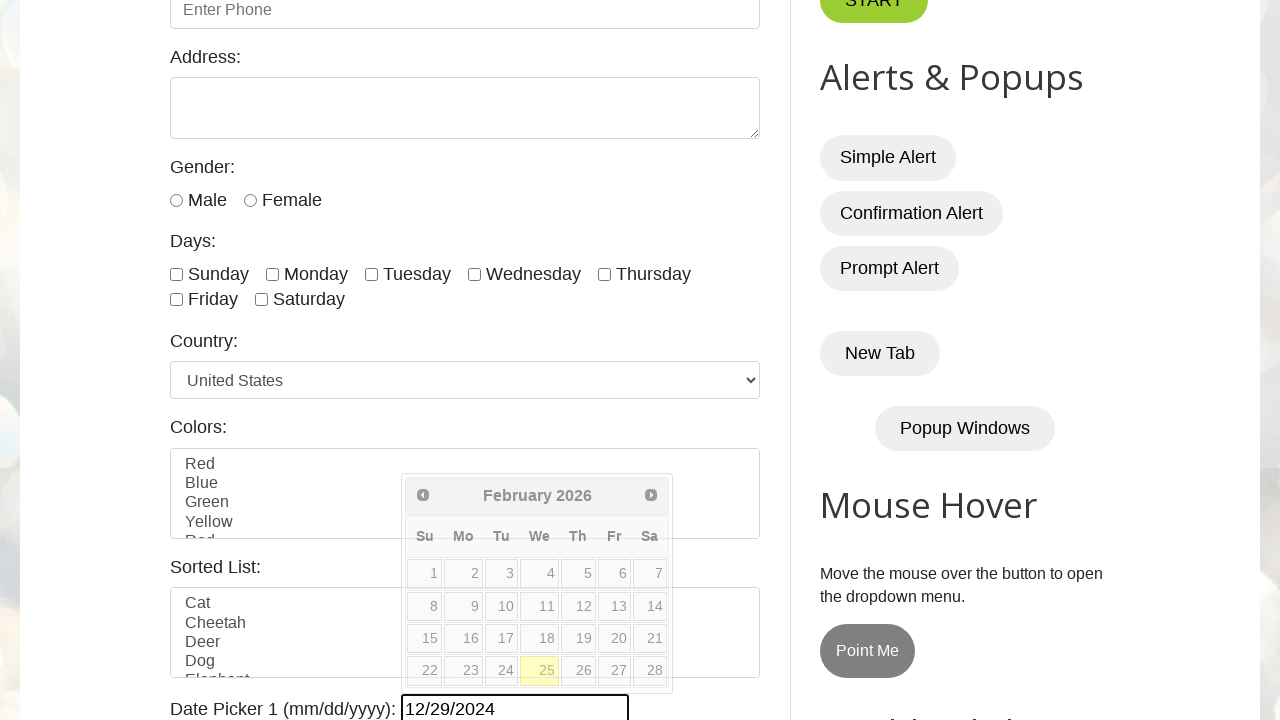

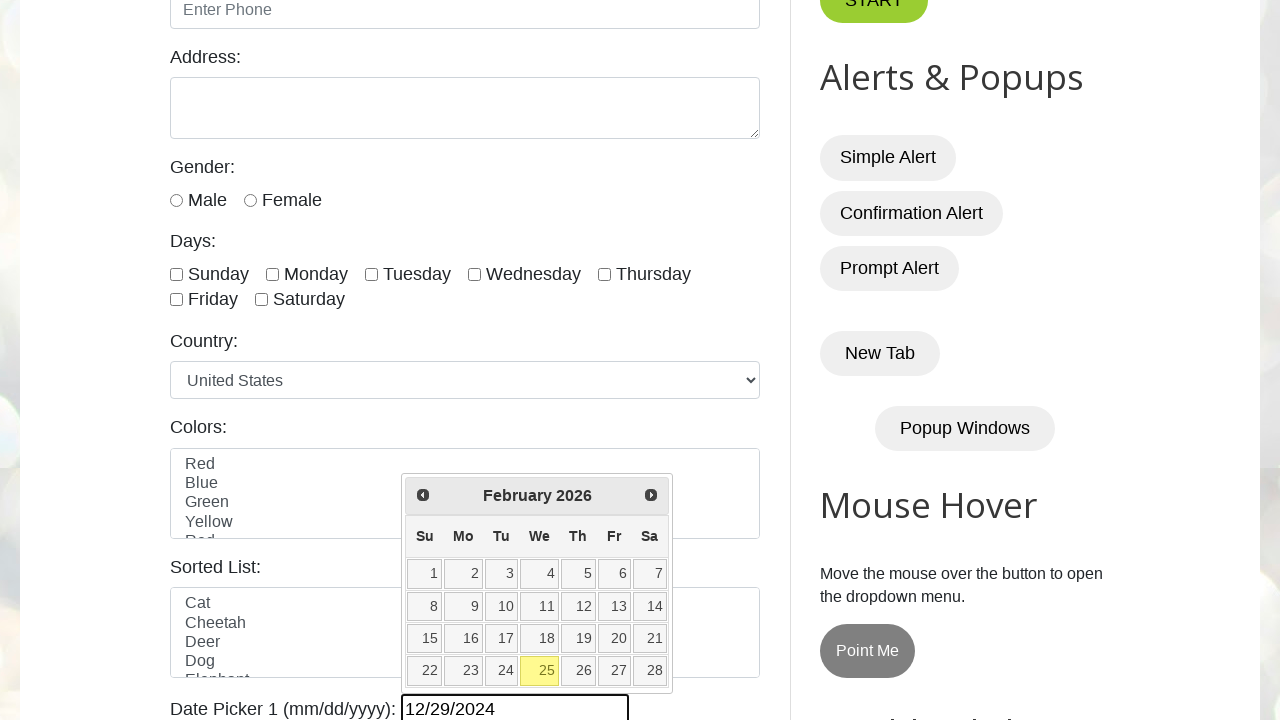